Tests form navigation by clicking a button to proceed to the insurant data entry section and fills in a firstname field using JavaScript execution

Starting URL: http://demo.automationtalks.com/

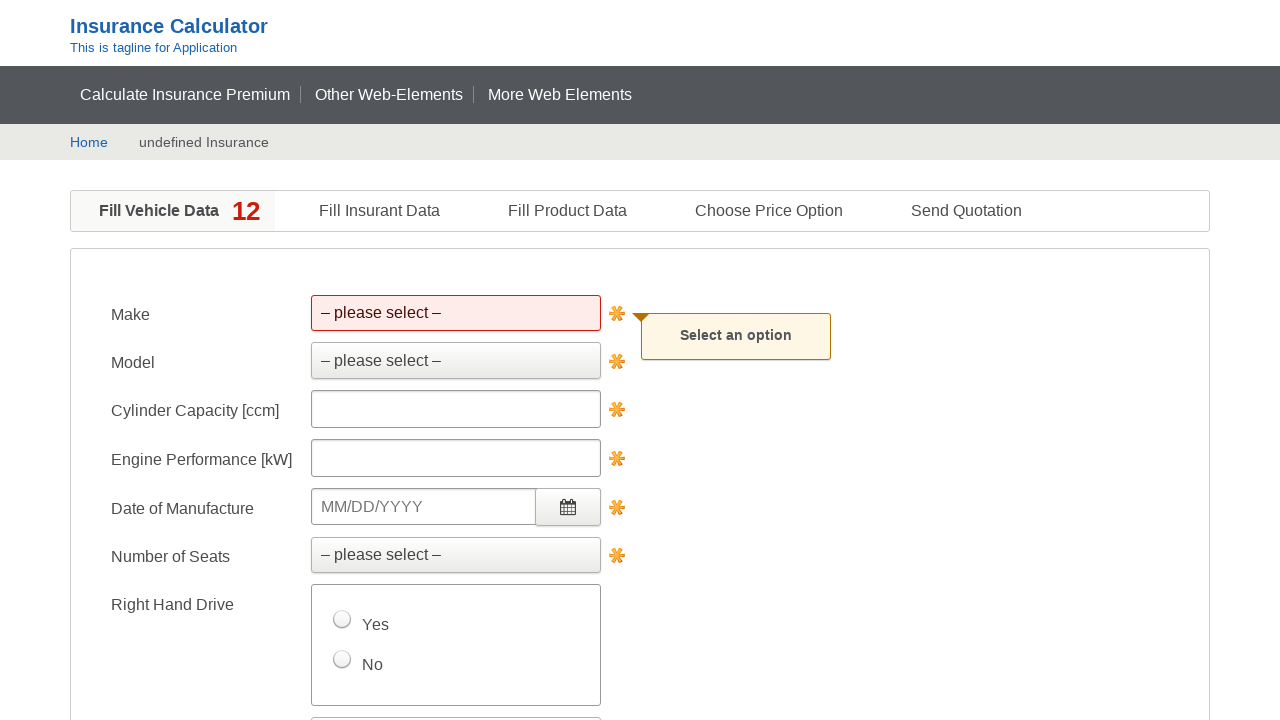

Clicked button to proceed to insurant data entry section at (359, 477) on #nextenterinsurantdata
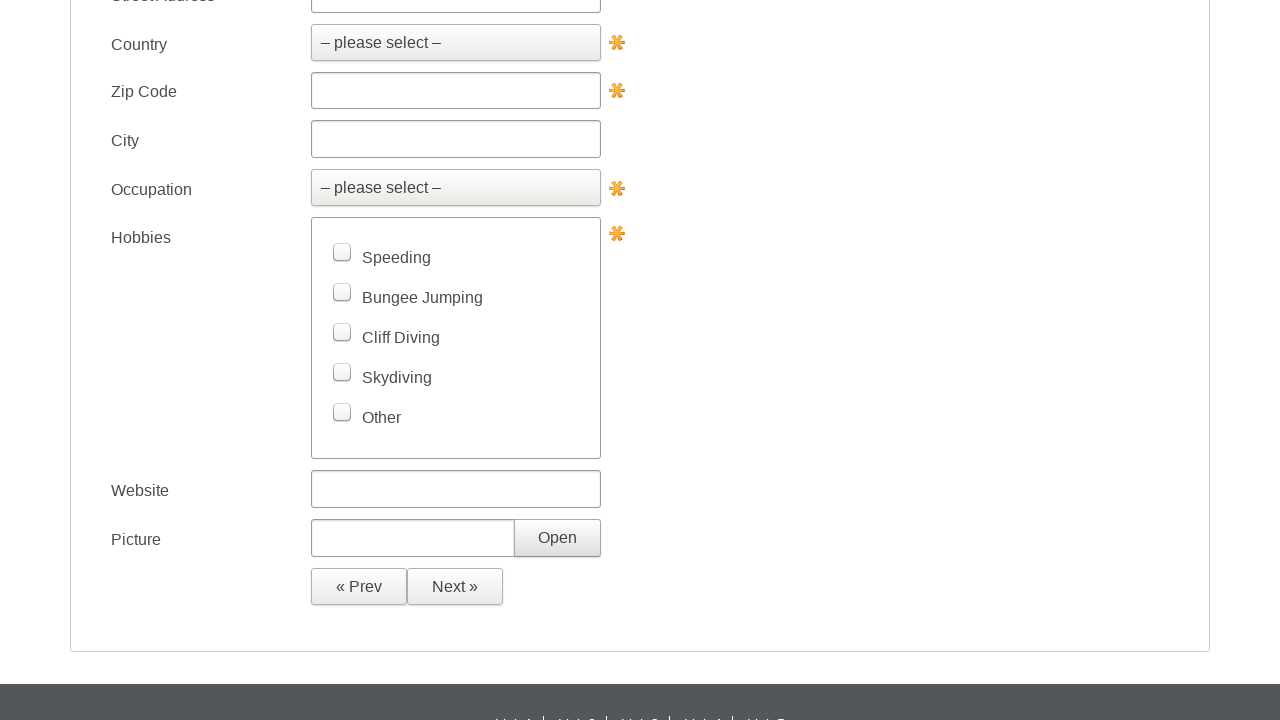

Filled firstname field with 'Prakash' using JavaScript execution on #firstname
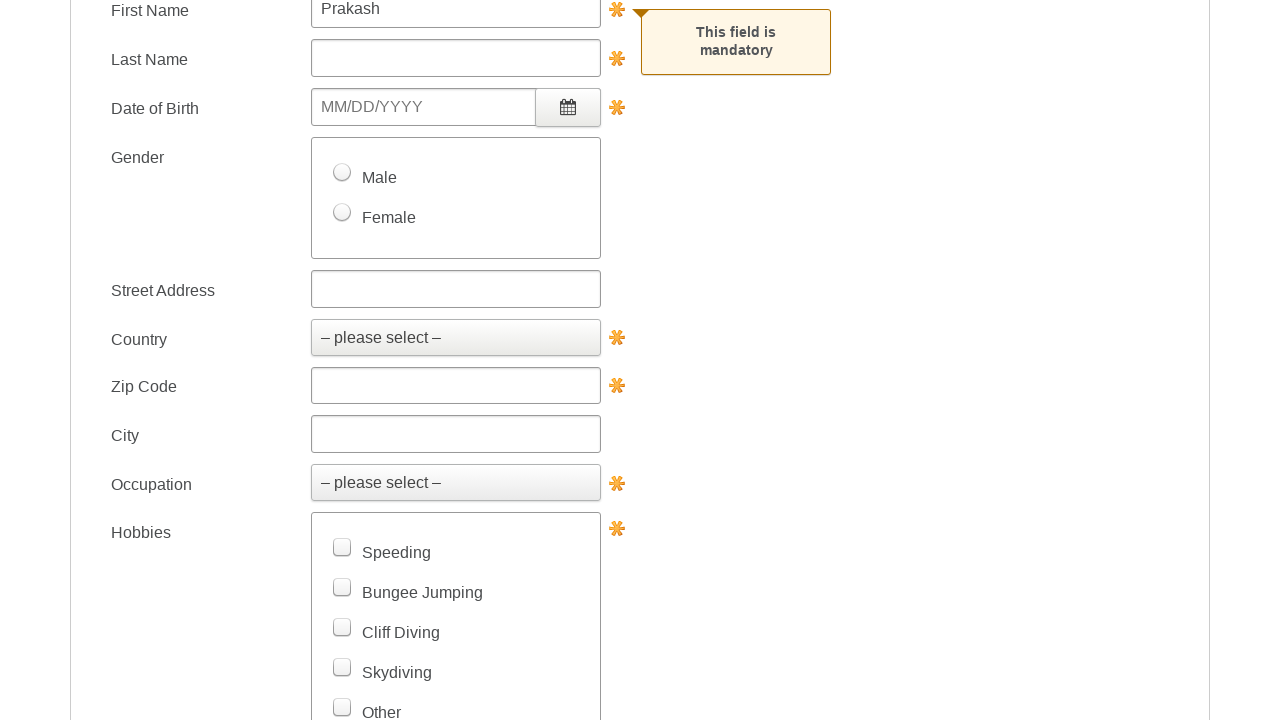

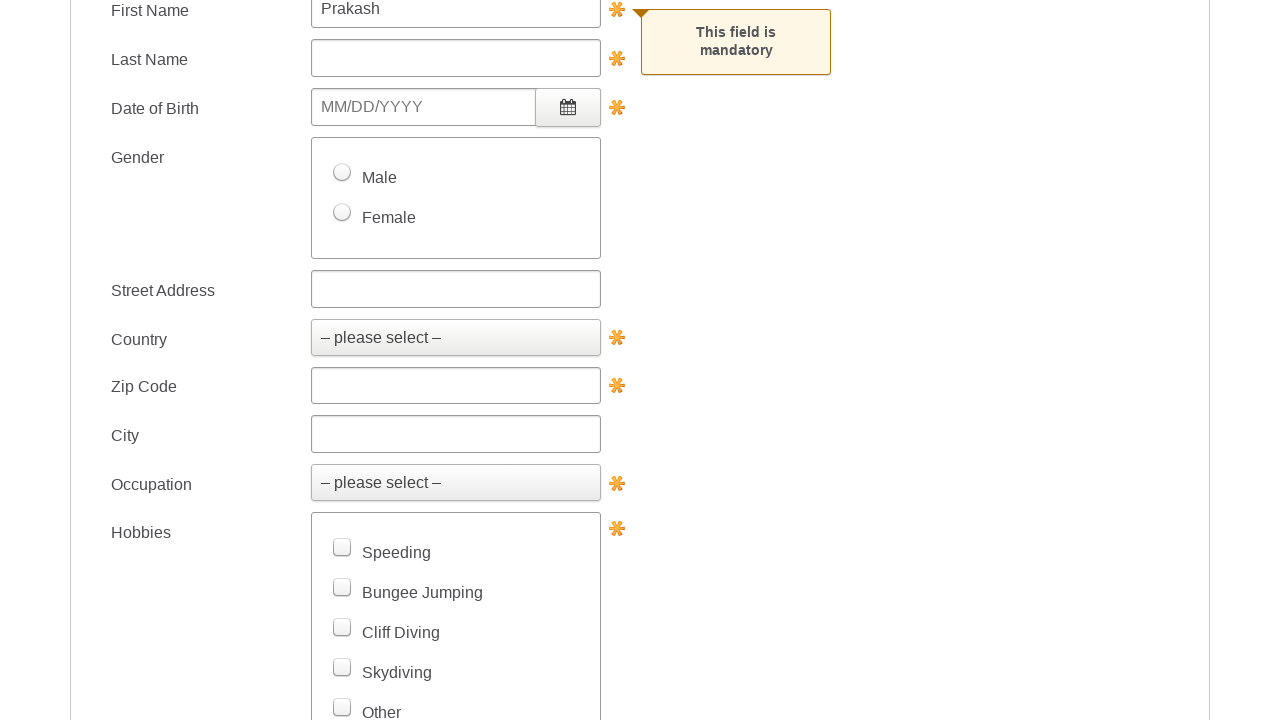